Tests accepting a JavaScript alert by clicking the first button, accepting the alert, and verifying the result message displays "You successfully clicked an alert"

Starting URL: https://the-internet.herokuapp.com/javascript_alerts

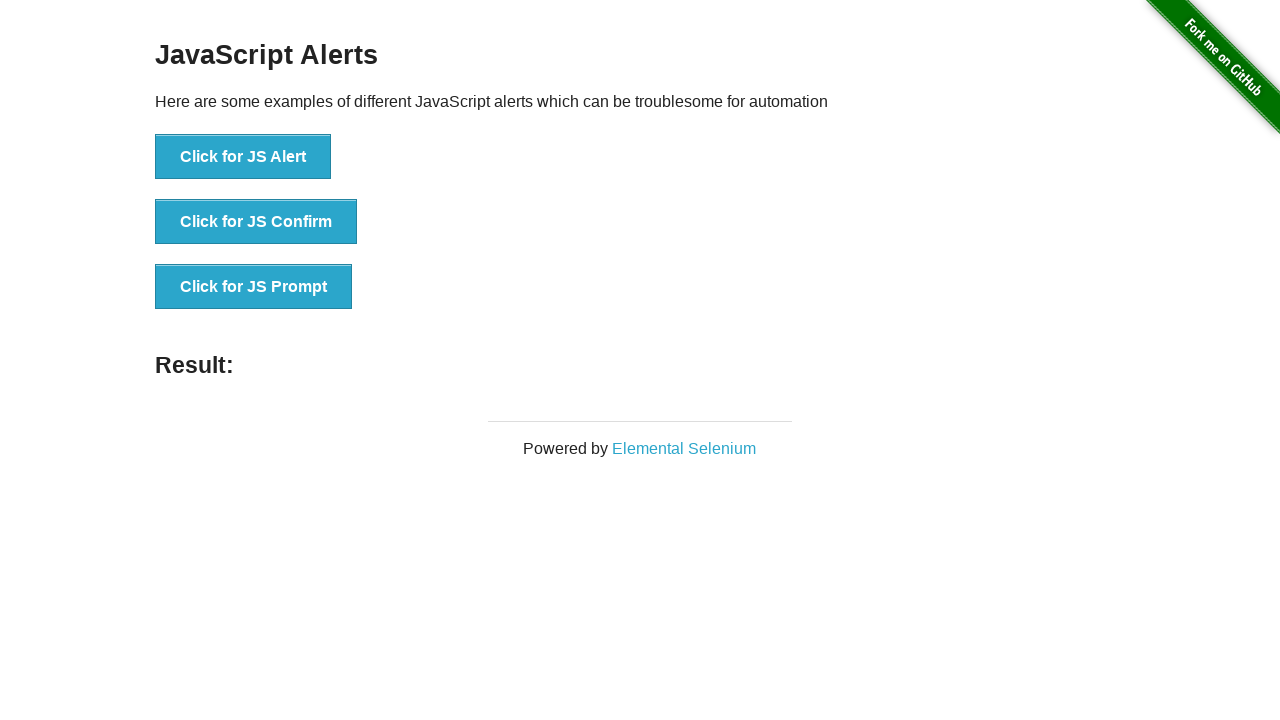

Clicked the 'Click for JS Alert' button at (243, 157) on xpath=//*[text()='Click for JS Alert']
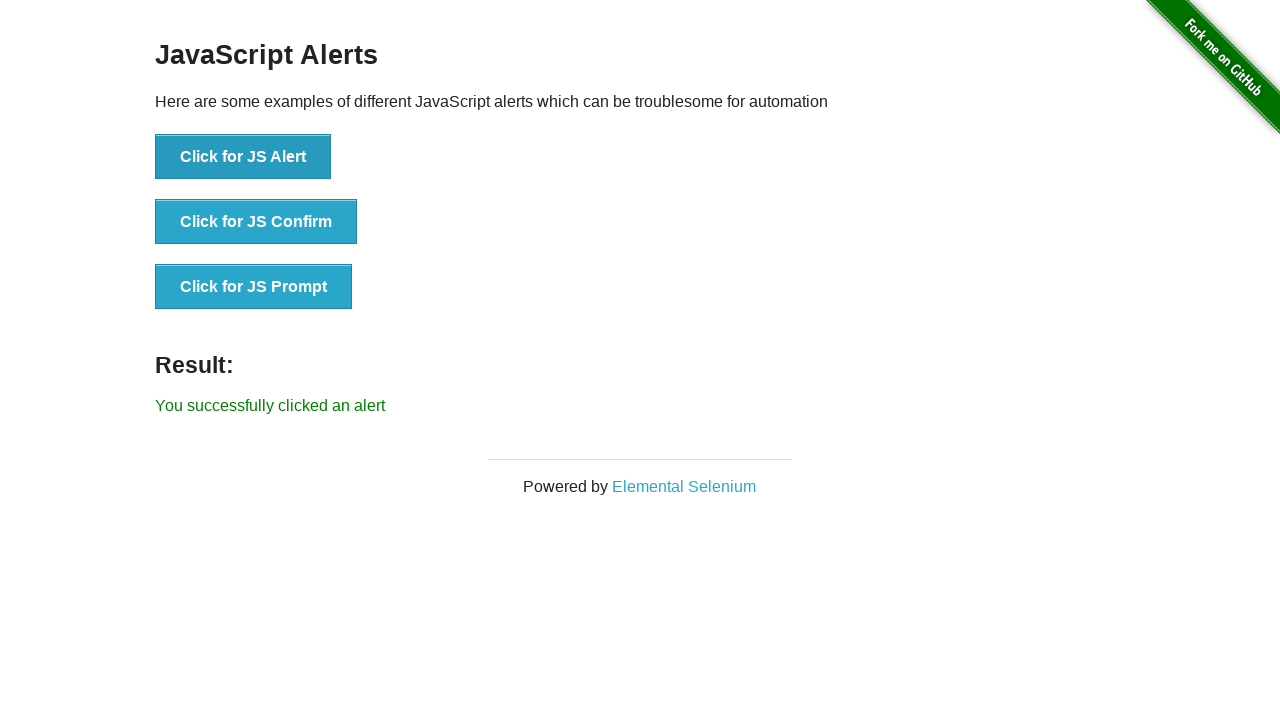

Set up dialog handler to accept alerts
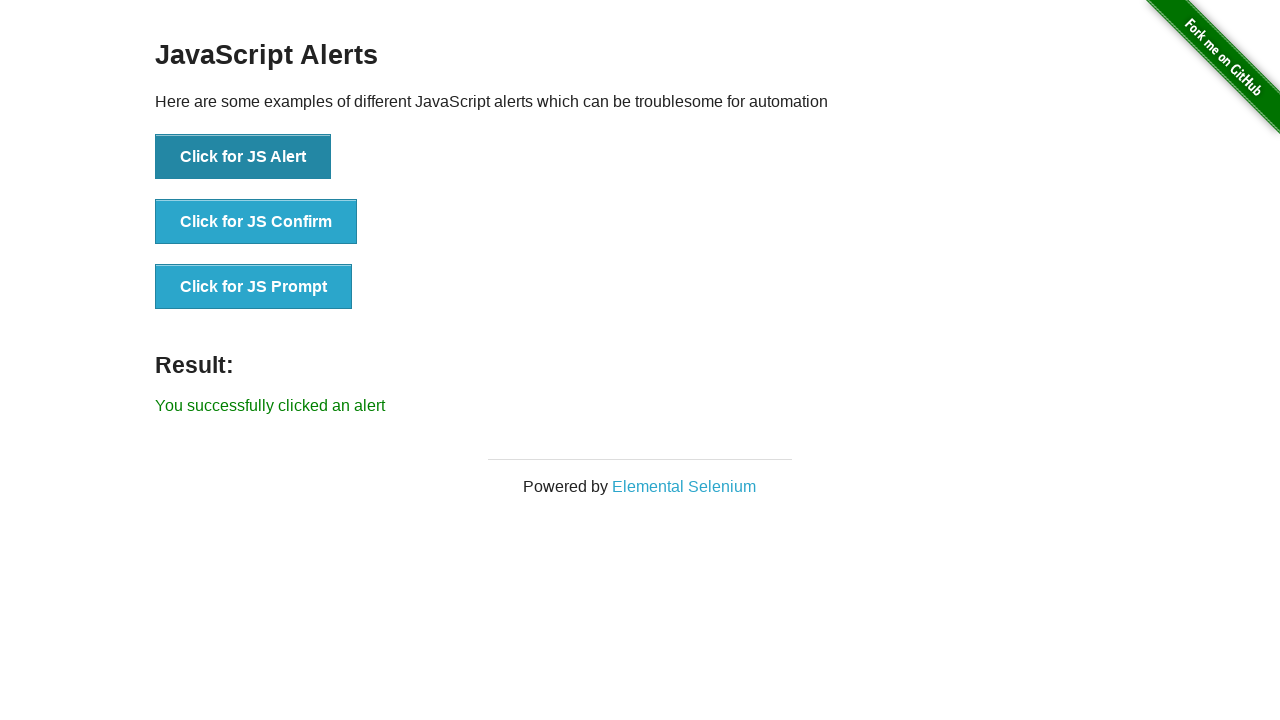

Clicked the 'Click for JS Alert' button to trigger alert at (243, 157) on xpath=//*[text()='Click for JS Alert']
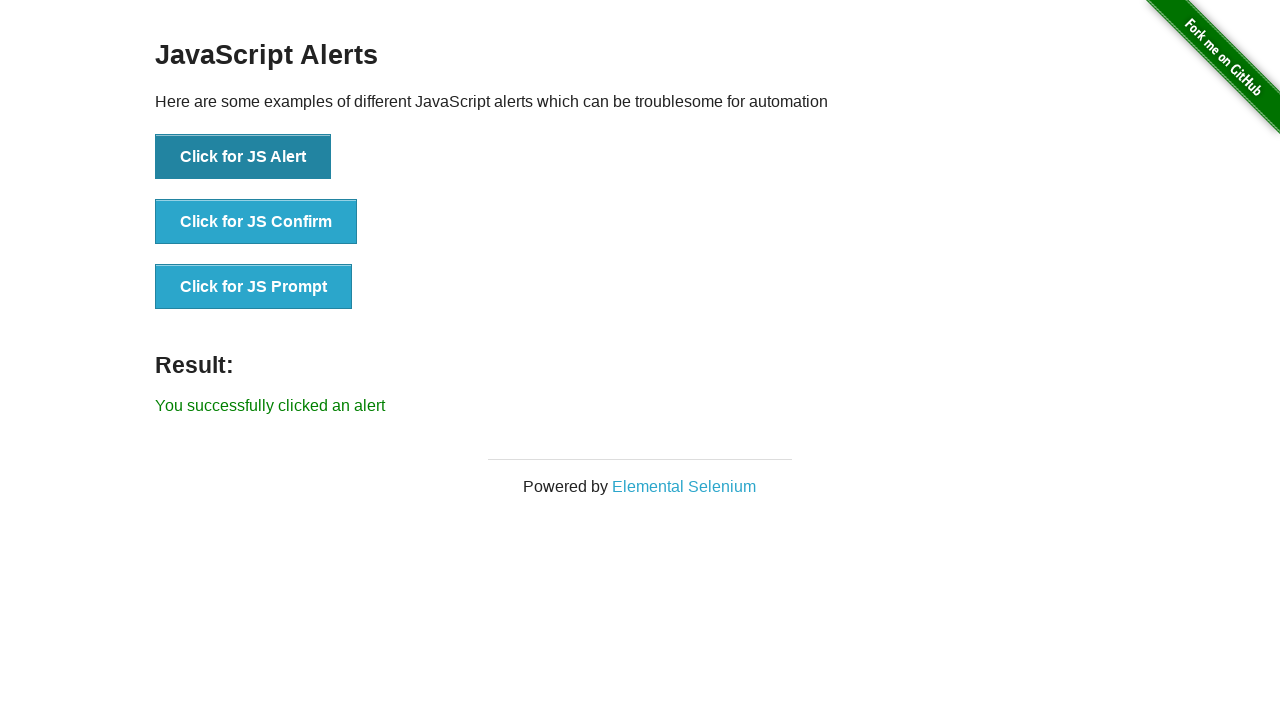

Verified result message 'You successfully clicked an alert' is displayed
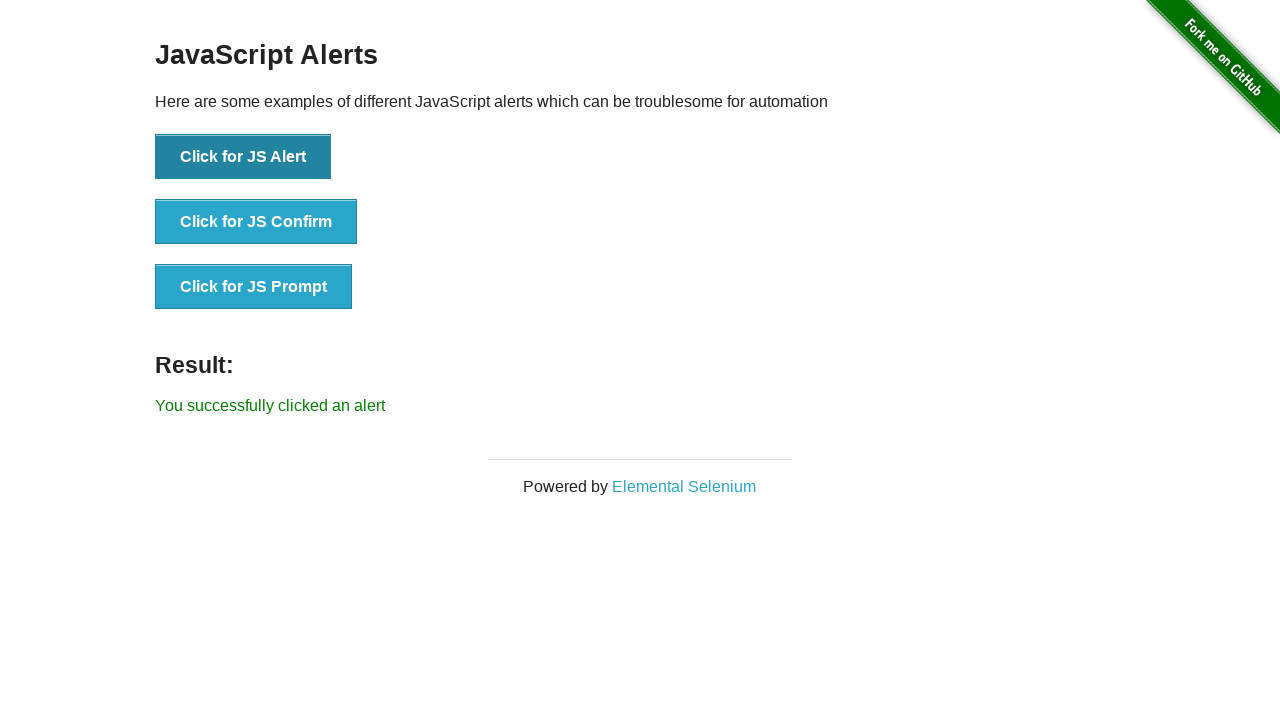

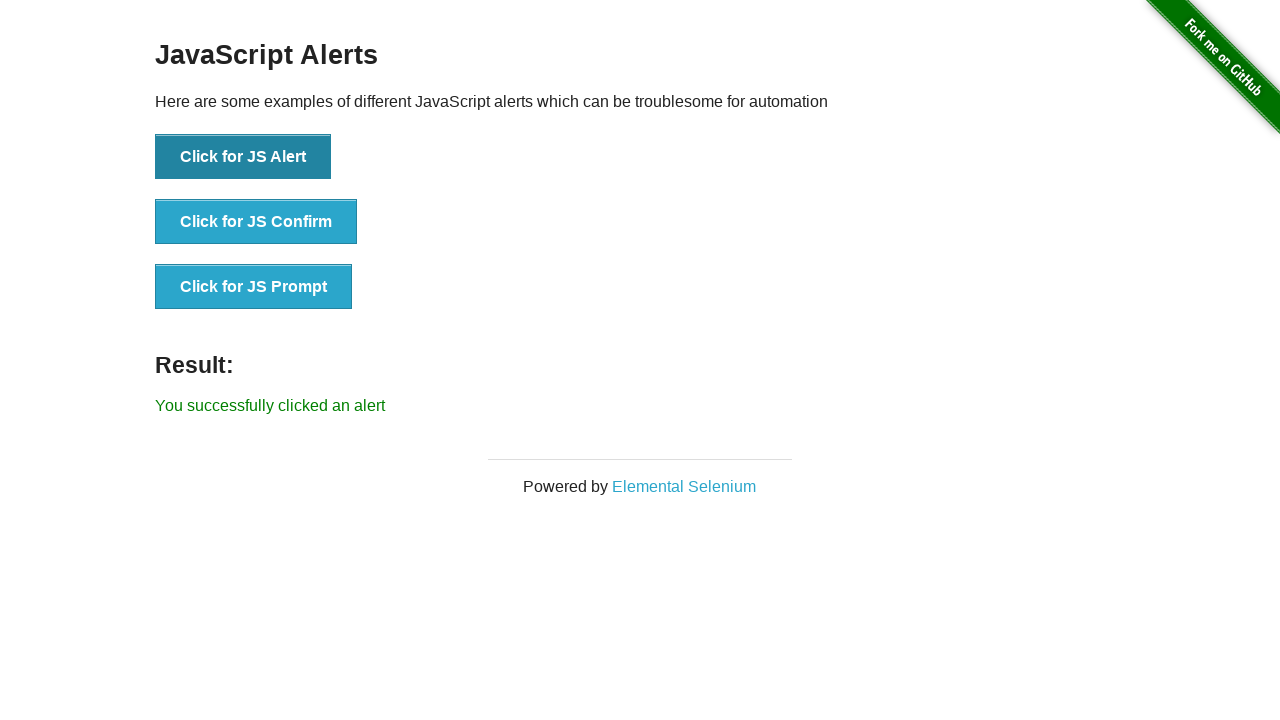